Tests JavaScript alert functionality by navigating to the JavaScript Alerts page, clicking the JS Alert button, and accepting the alert dialog.

Starting URL: http://the-internet.herokuapp.com/

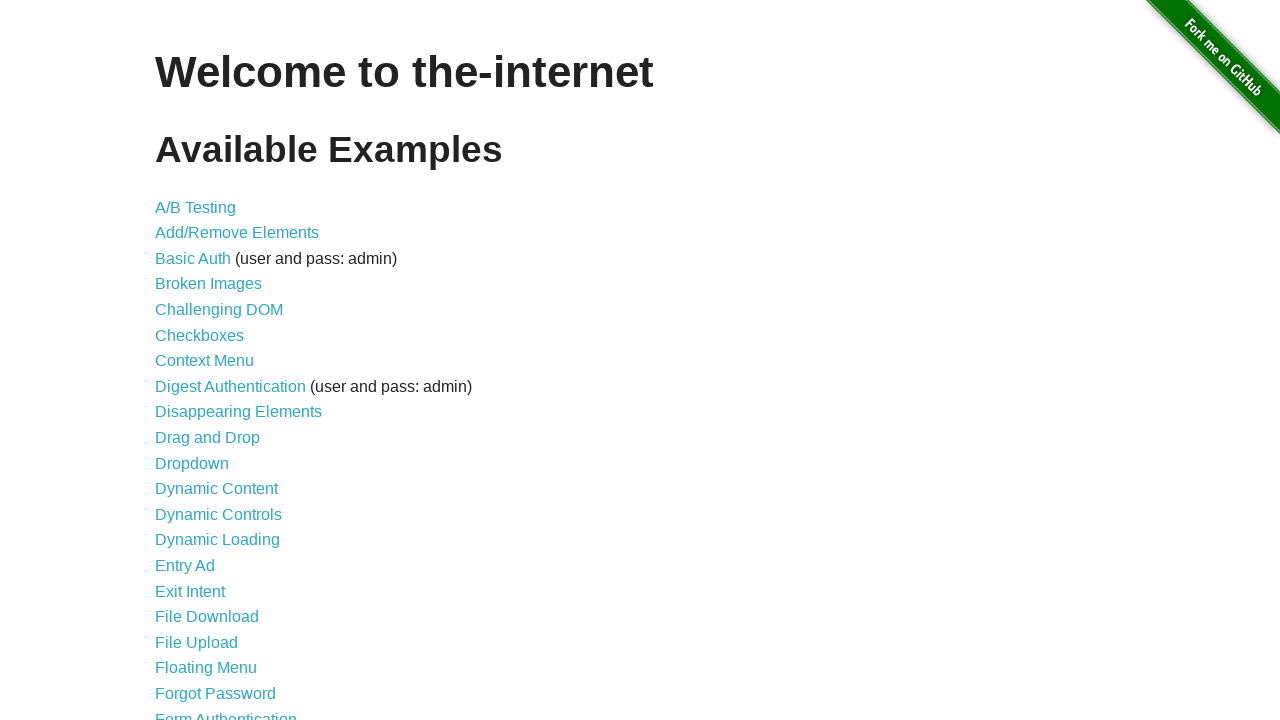

Clicked on 'JavaScript Alerts' link at (214, 361) on text=JavaScript Alerts
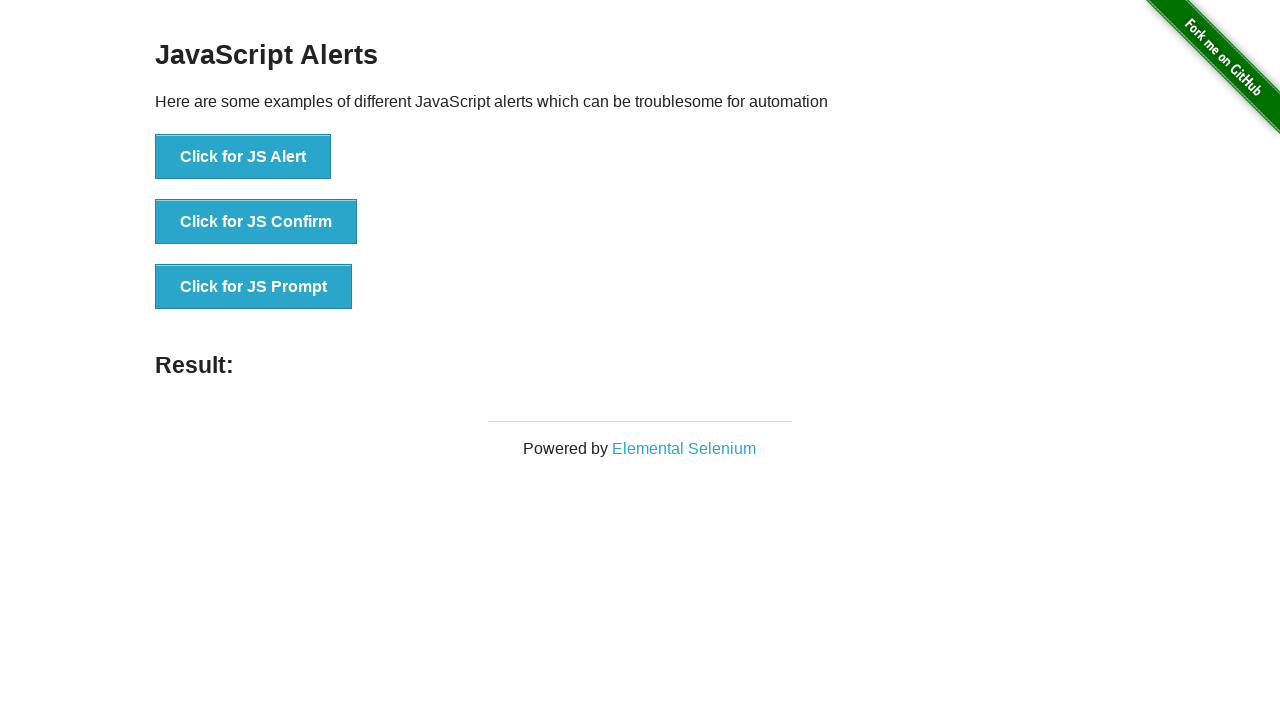

Clicked the JS Alert button at (243, 157) on button[onclick='jsAlert()']
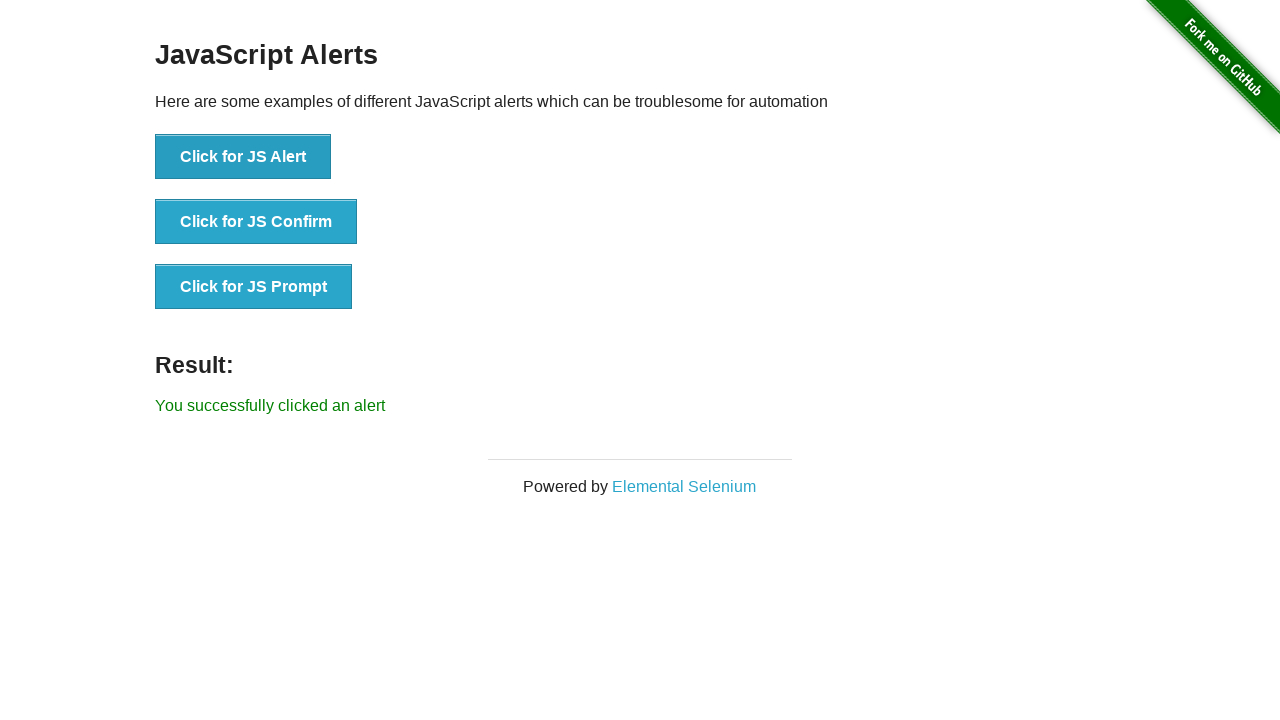

Set up dialog handler to accept alerts
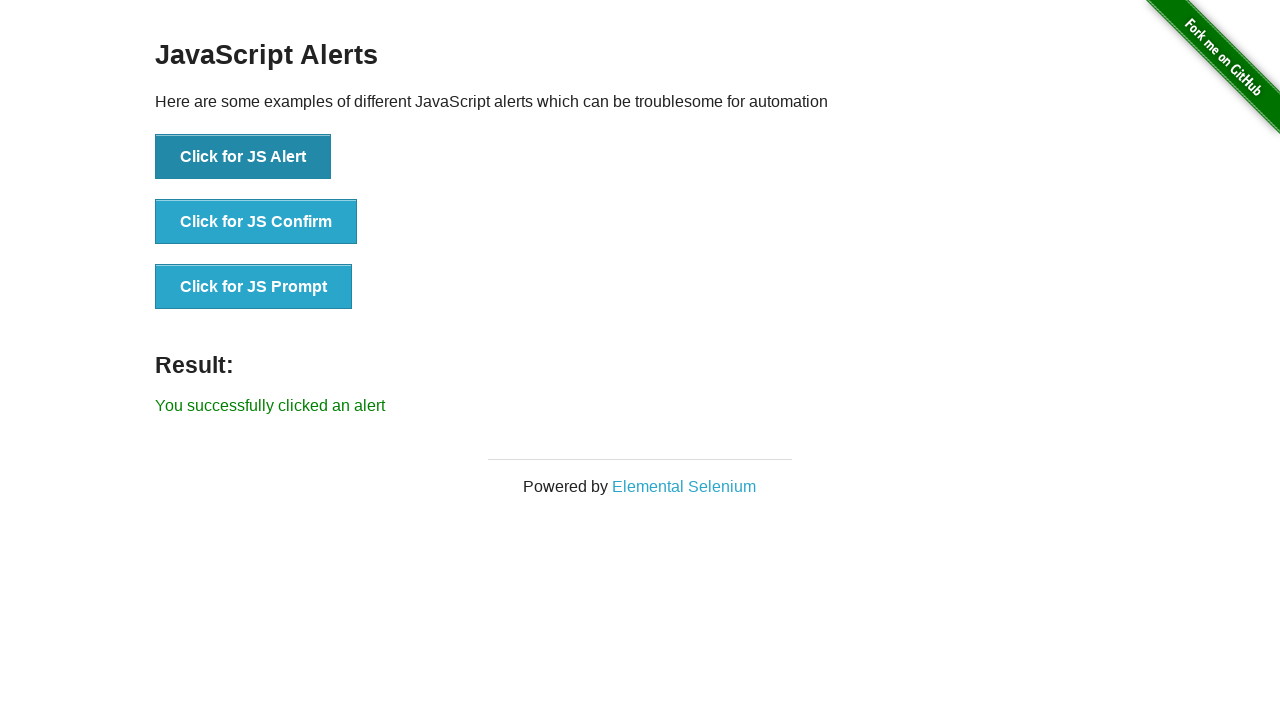

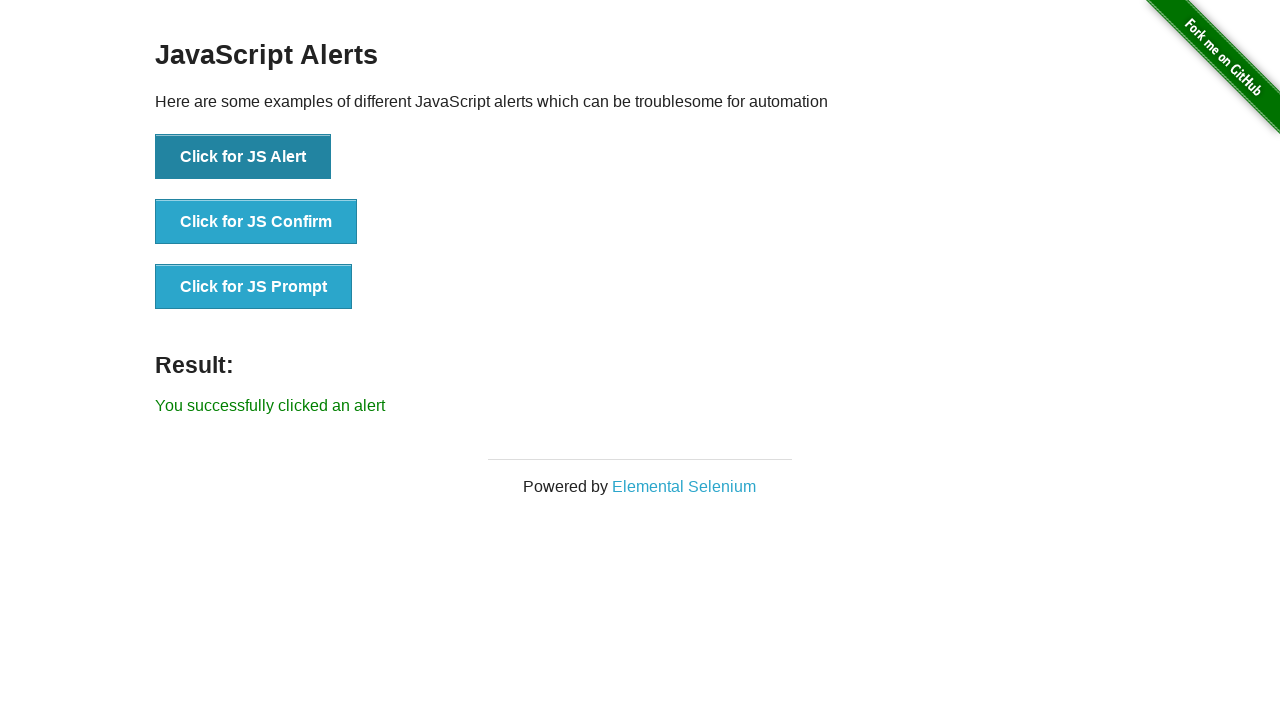